Tests that the Alerts, Frame & Windows card is clickable and navigates to the alerts page

Starting URL: https://demoqa.com/

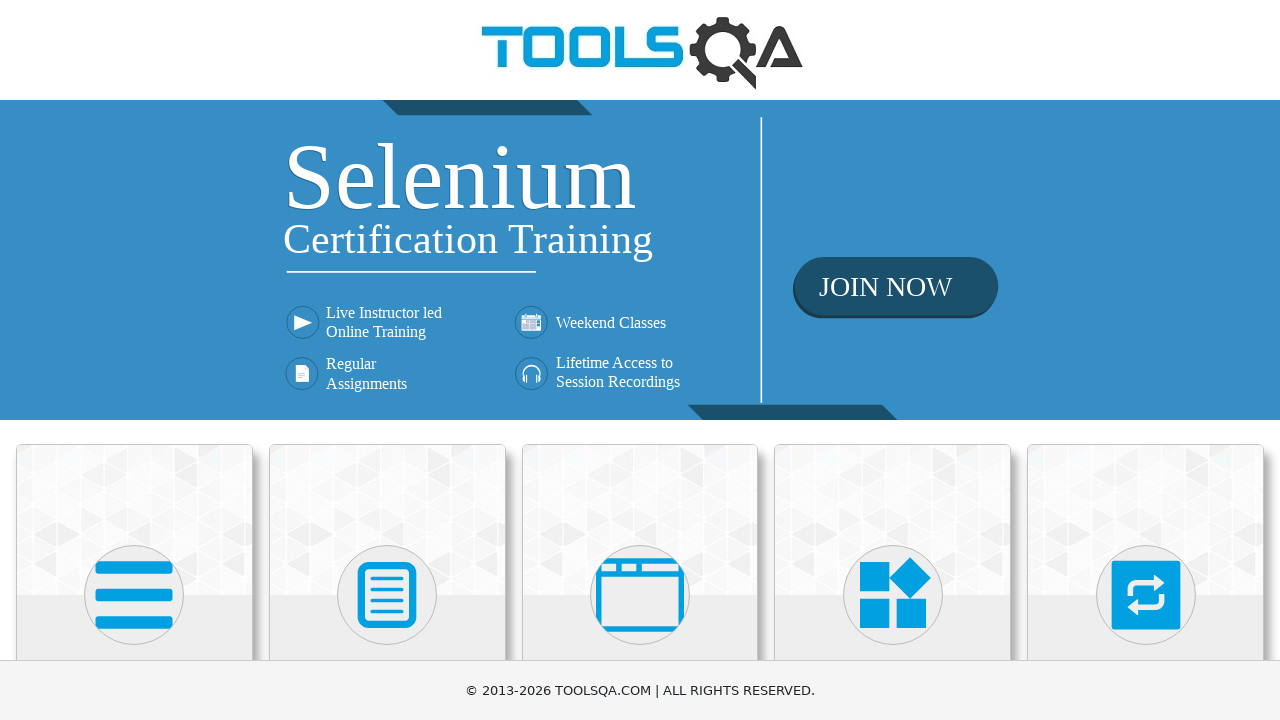

Scrolled Alerts, Frame & Windows card into view
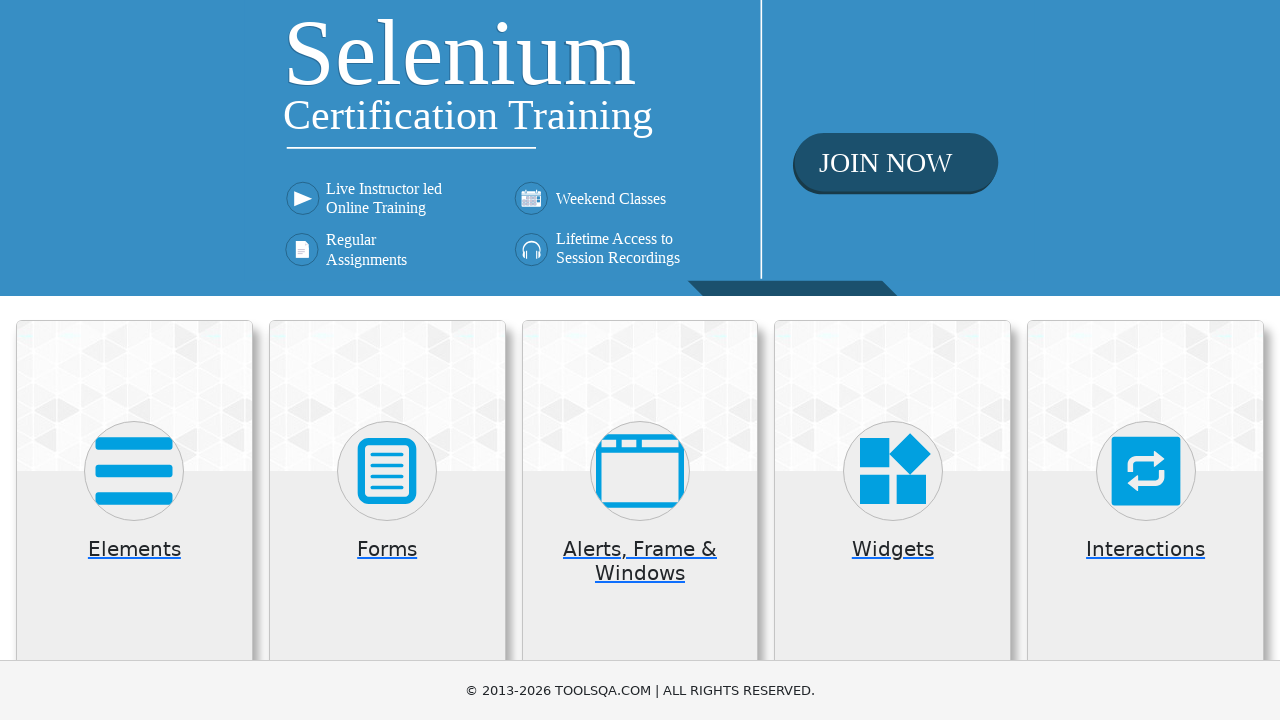

Clicked Alerts, Frame & Windows card at (640, 520) on .card >> internal:has-text="Alerts"i
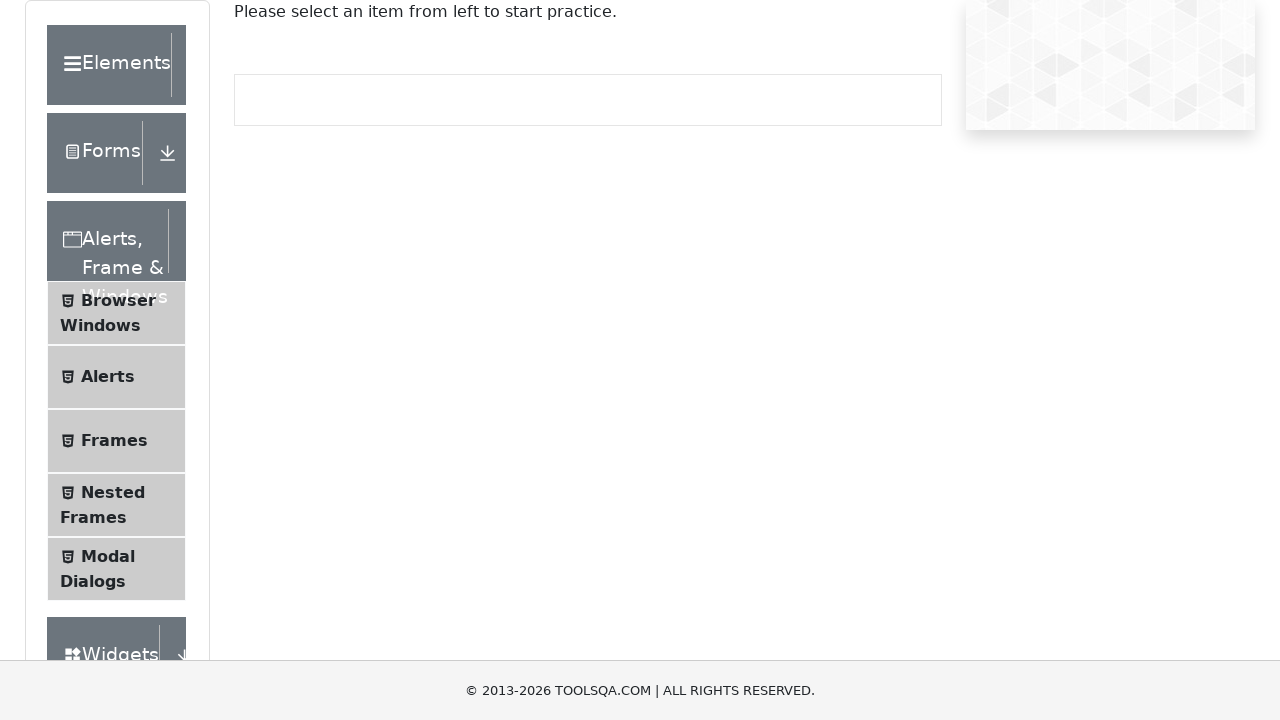

Verified navigation to alerts page
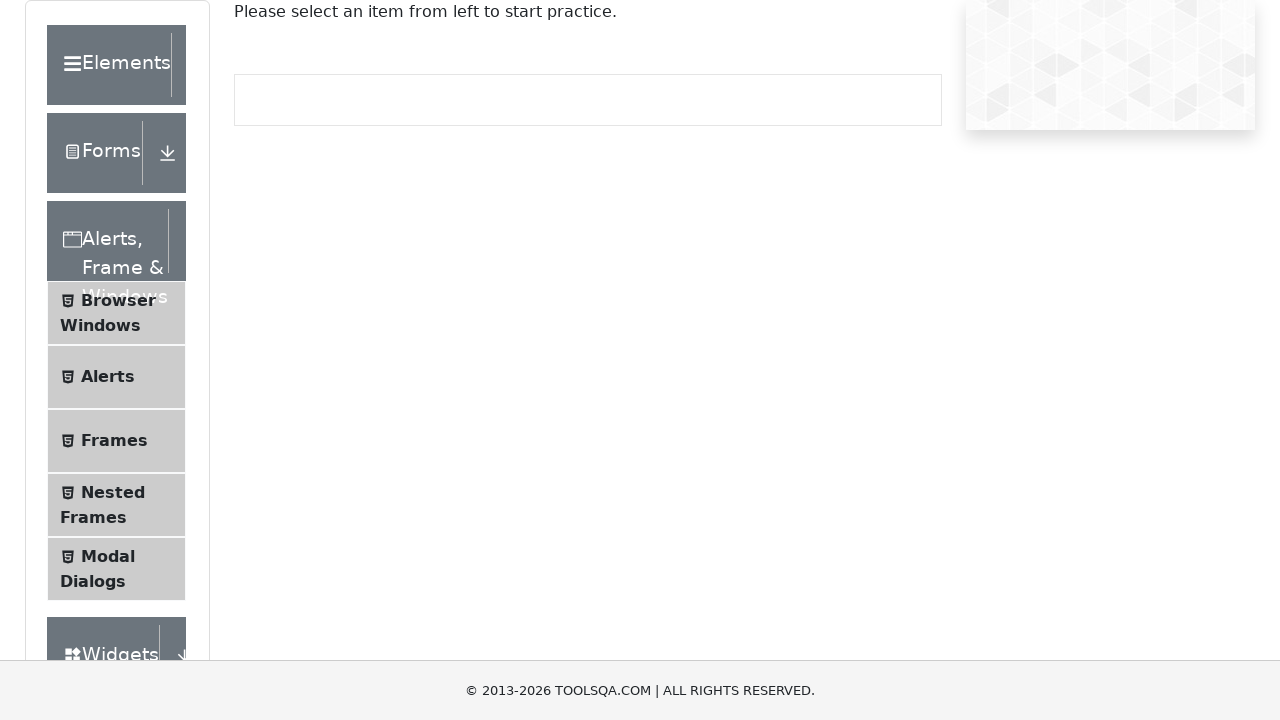

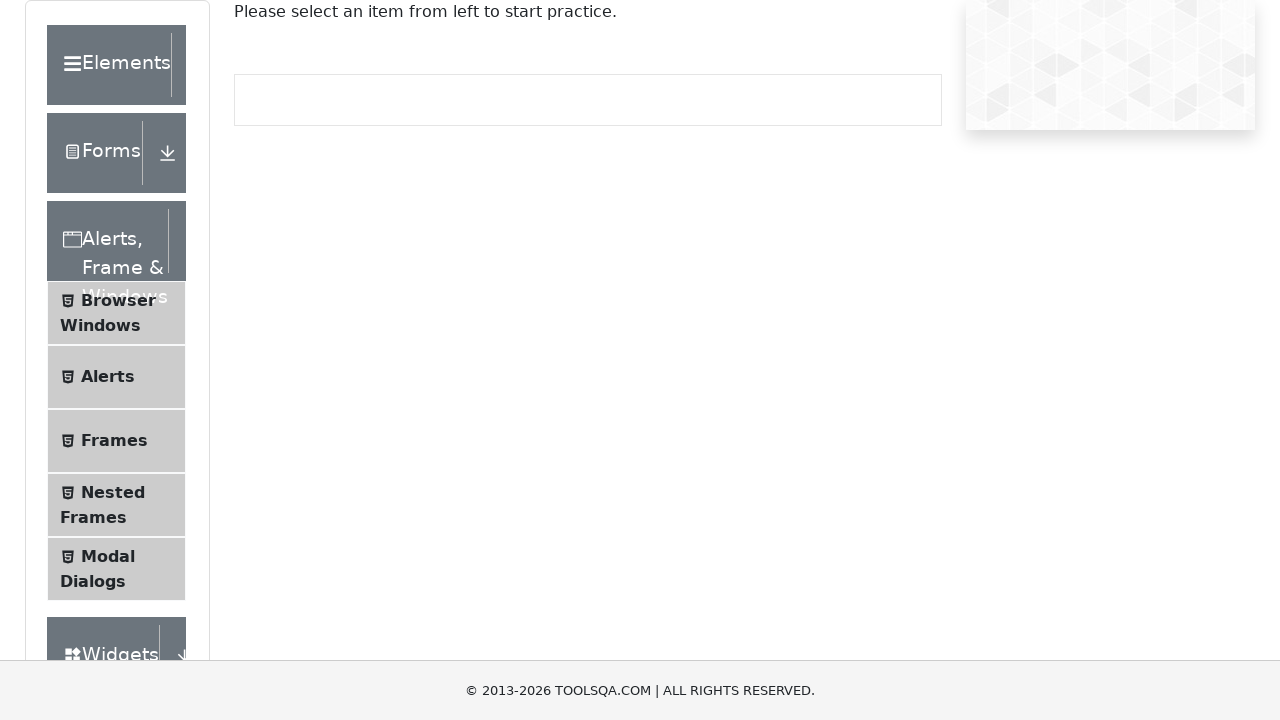